Tests counting frames on the page and interacting with a button in the second frame

Starting URL: https://www.leafground.com/

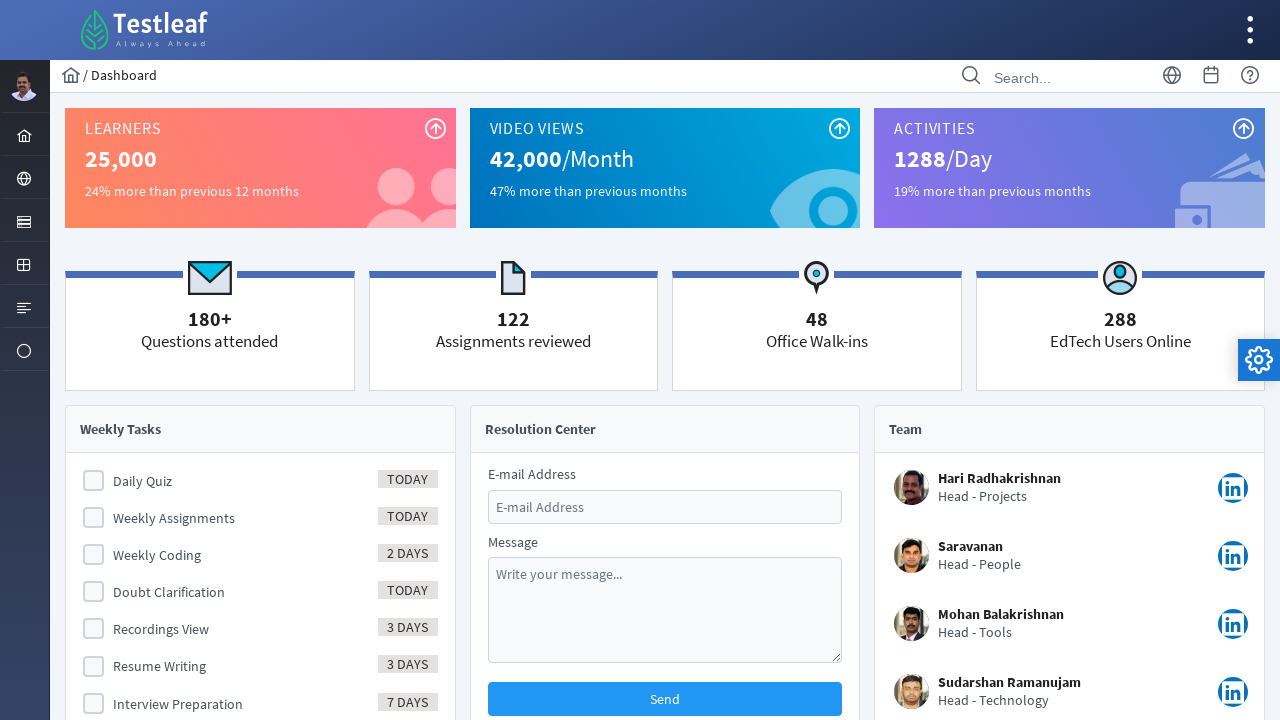

Clicked menu button to navigate to frames section at (24, 178) on #menuform\:j_idt39
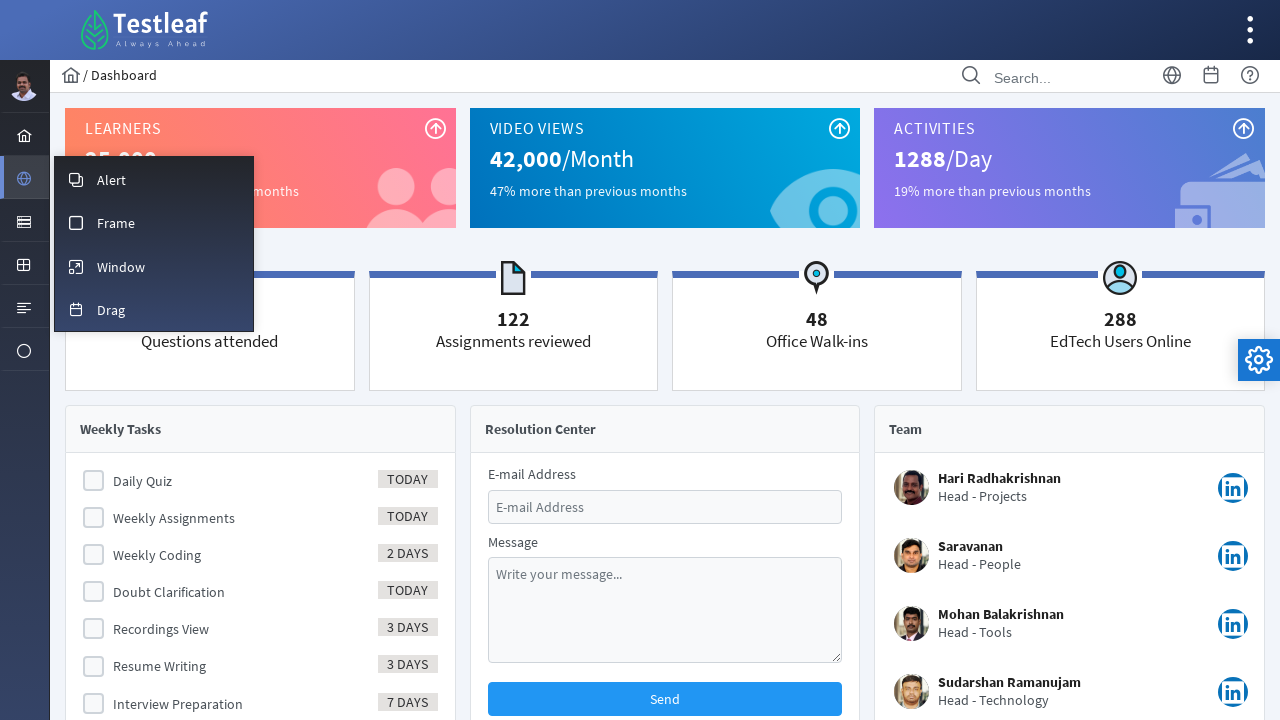

Clicked frames menu option at (154, 222) on #menuform\:m_frame
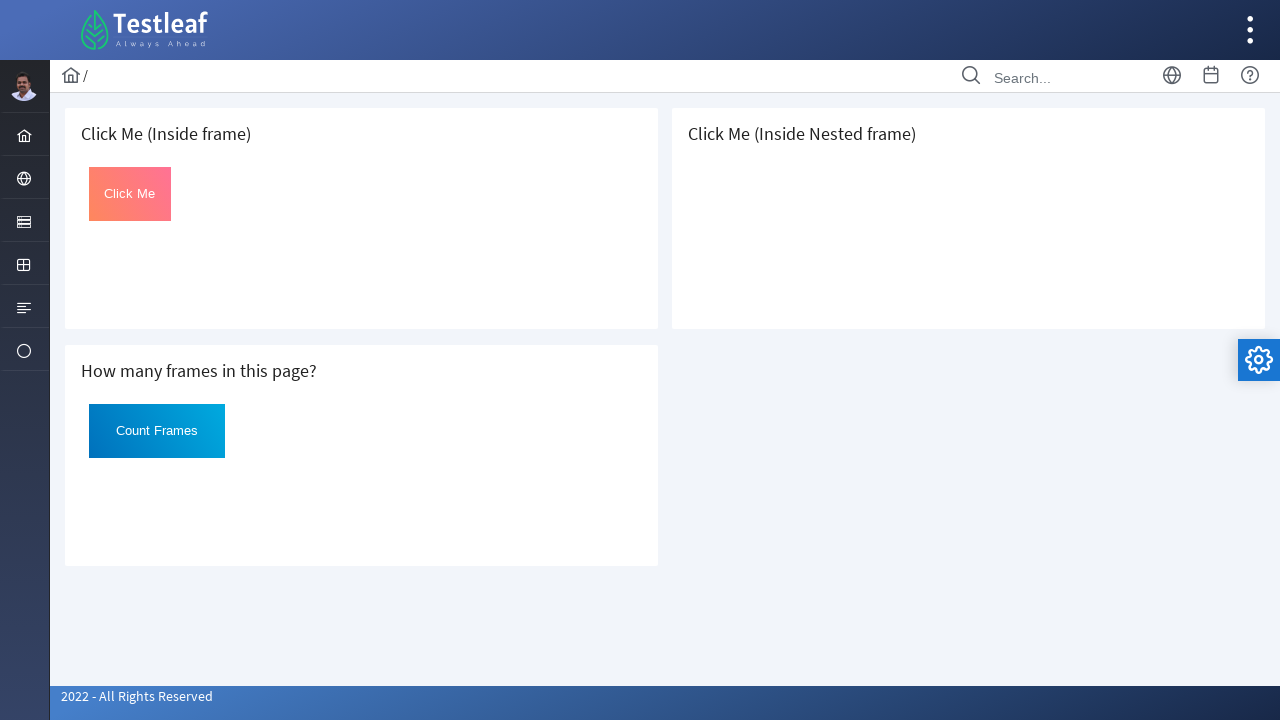

Counted 3 frames on main page
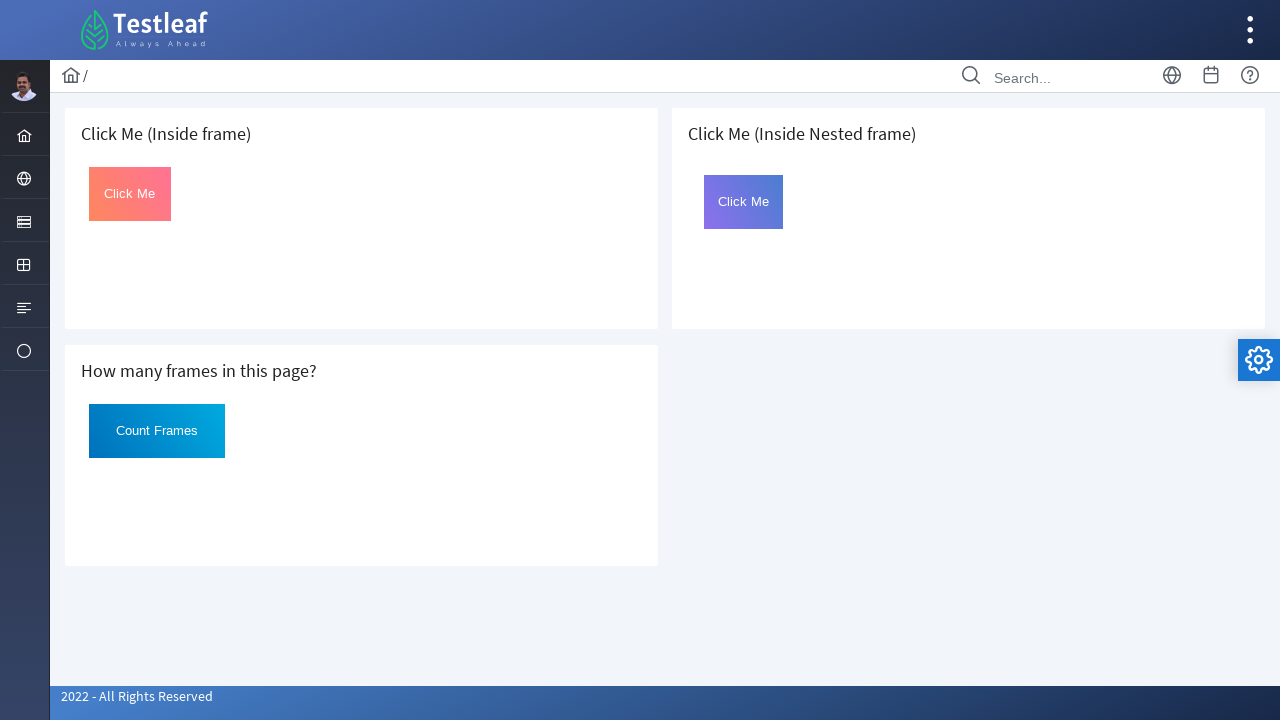

Located second frame on page
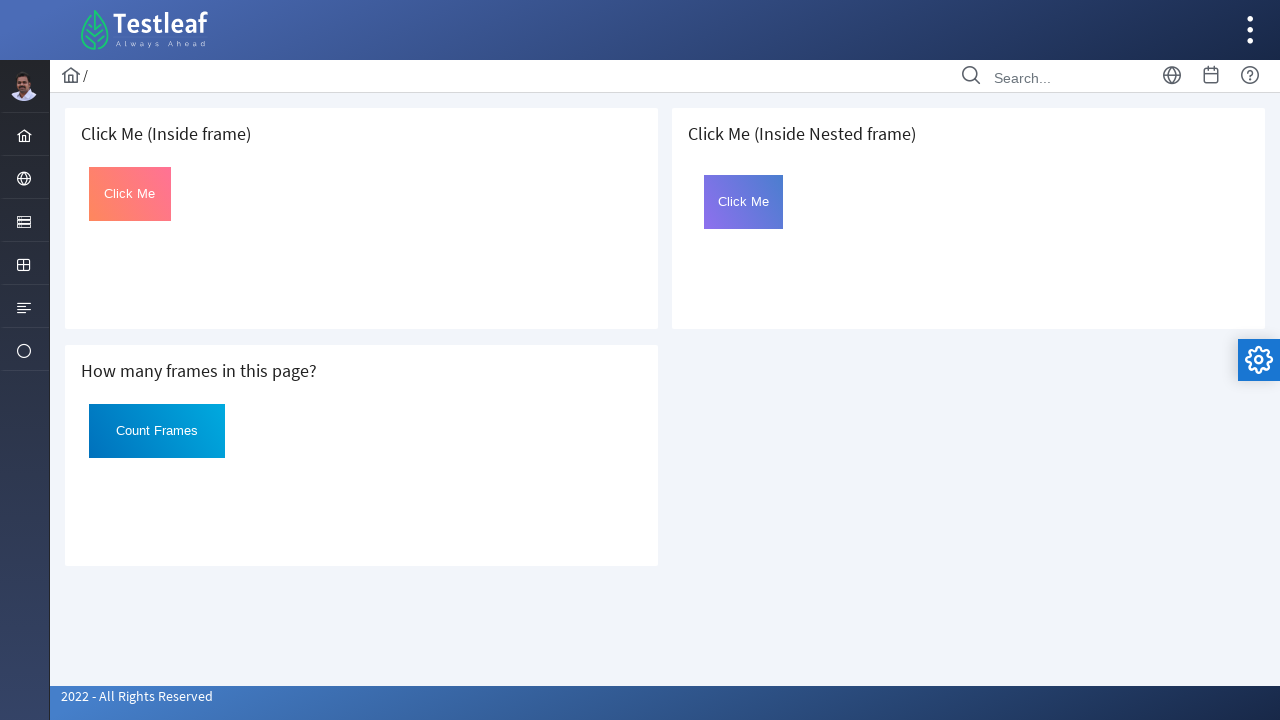

Clicked button in second frame at (157, 431) on iframe >> nth=1 >> internal:control=enter-frame >> button
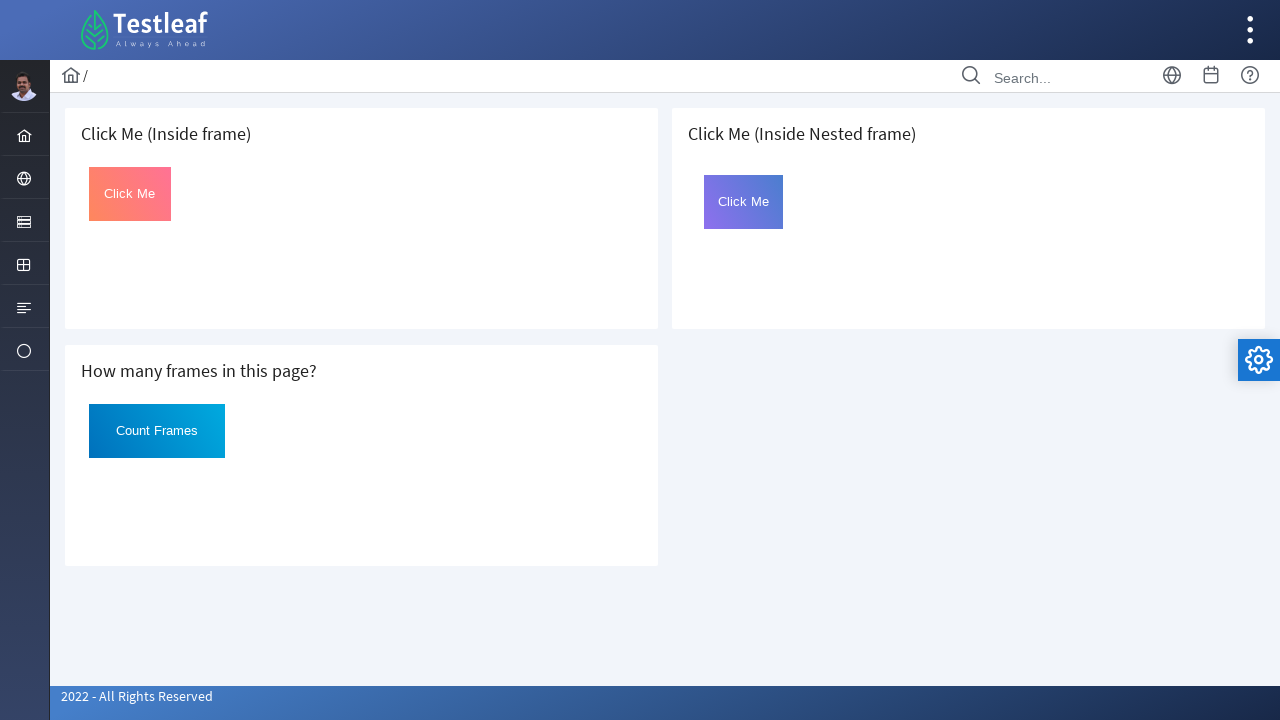

Counted 0 nested frames in second frame
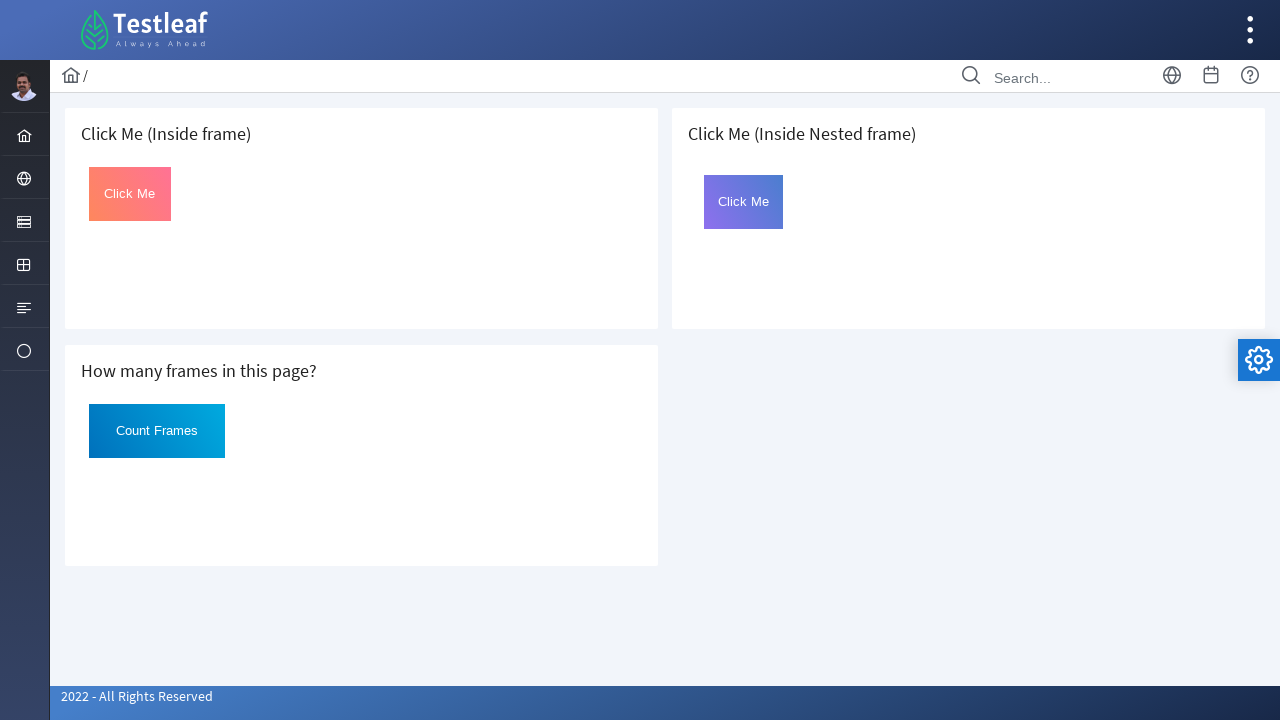

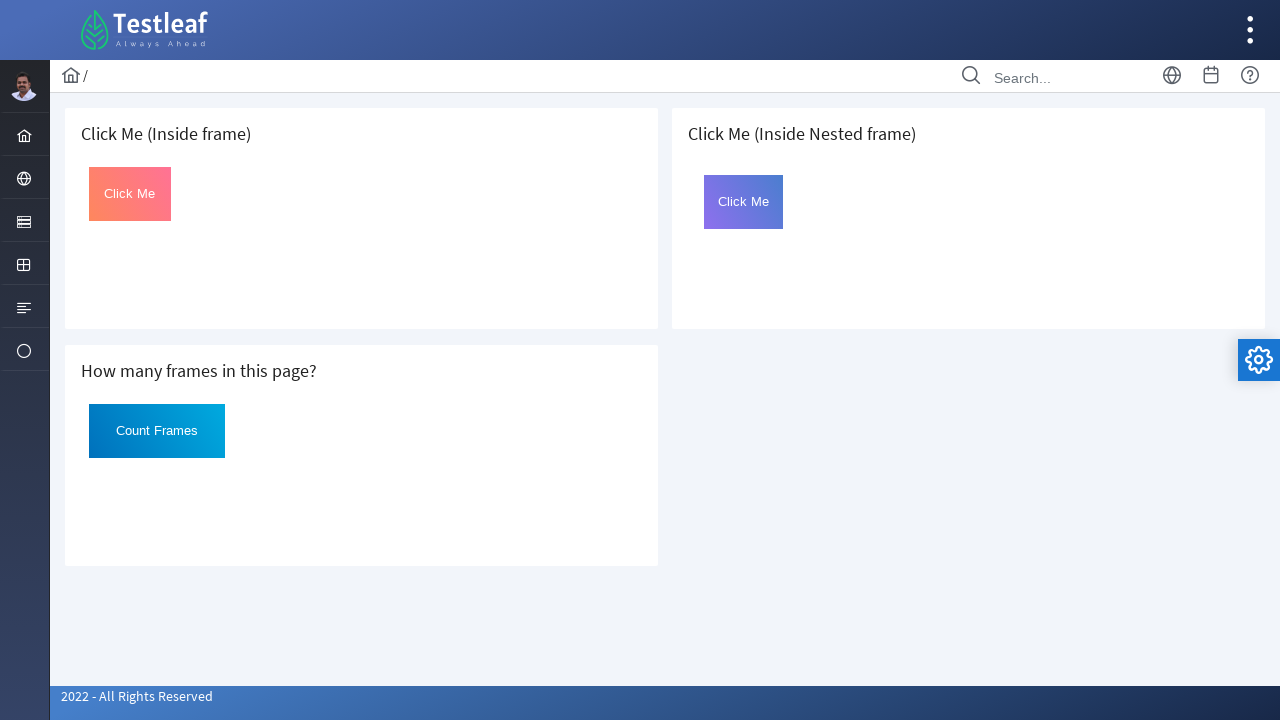